Tests a complete flight booking workflow on Blazedemo, including selecting departure/destination cities, choosing a flight, and filling in passenger payment information

Starting URL: https://blazedemo.com

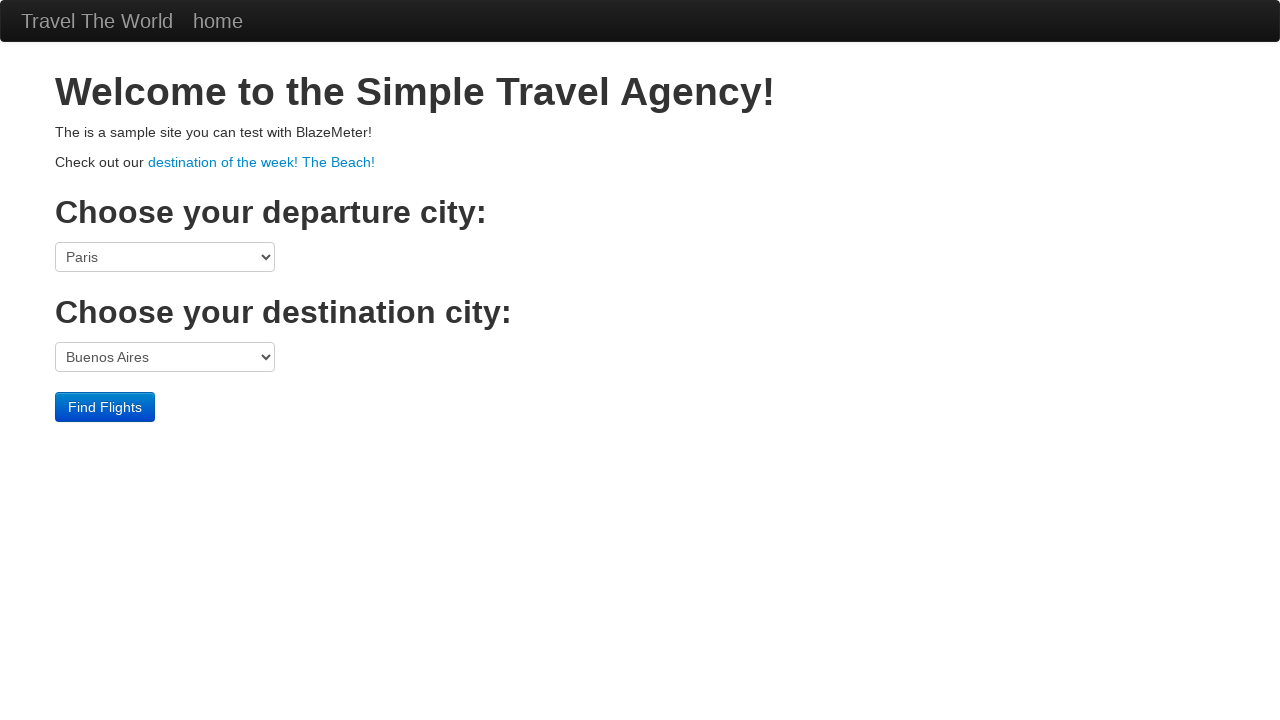

Selected Boston as departure city on select[name='fromPort']
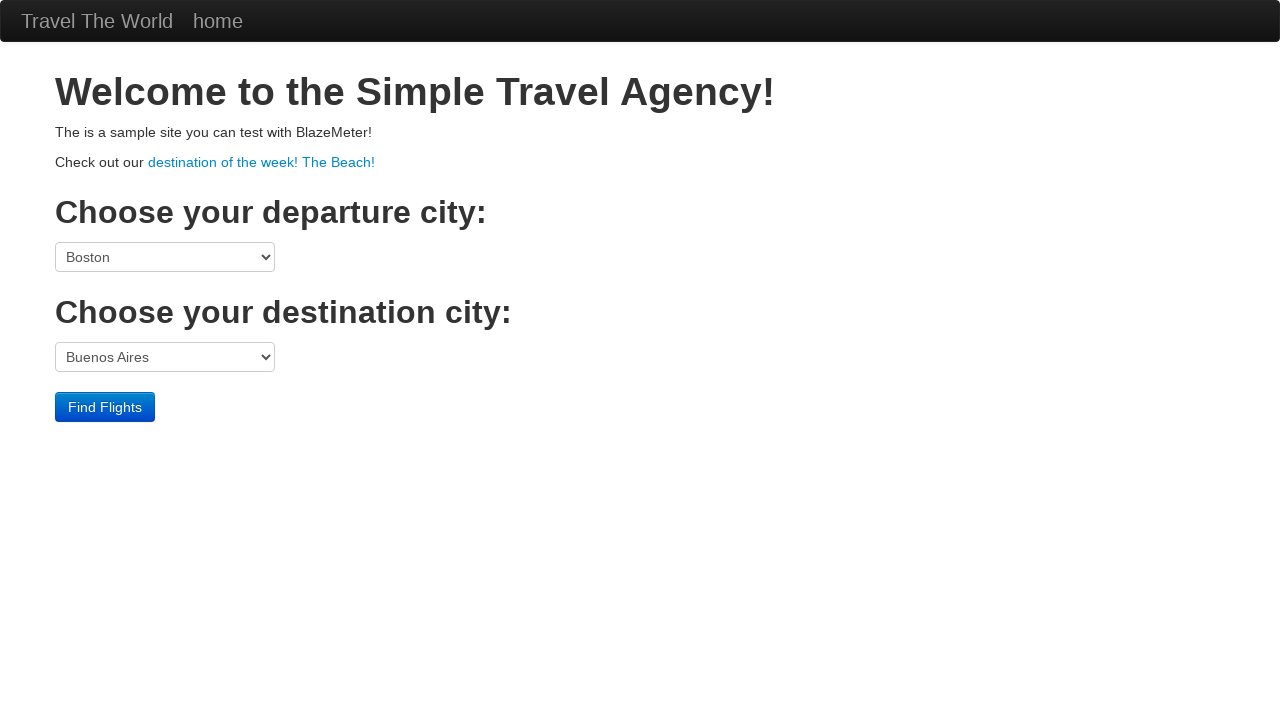

Selected London as destination city on select[name='toPort']
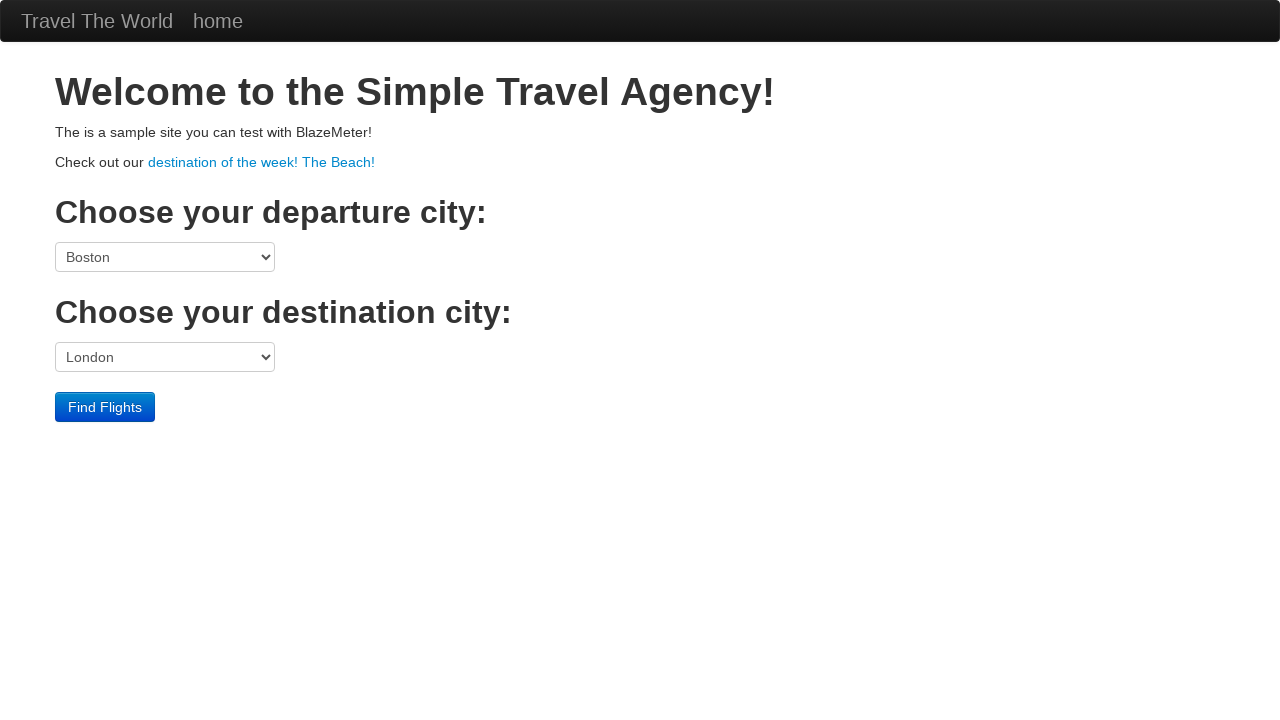

Clicked Find Flights button at (105, 407) on .btn-primary
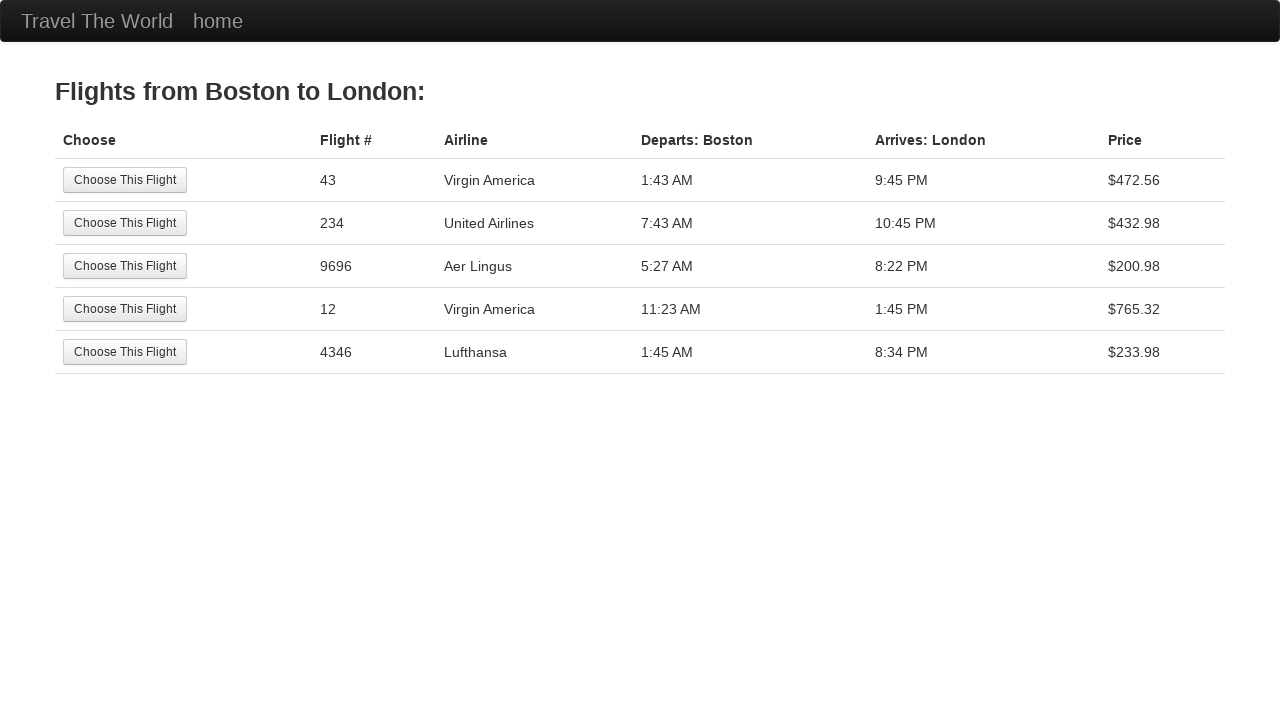

Flight results loaded
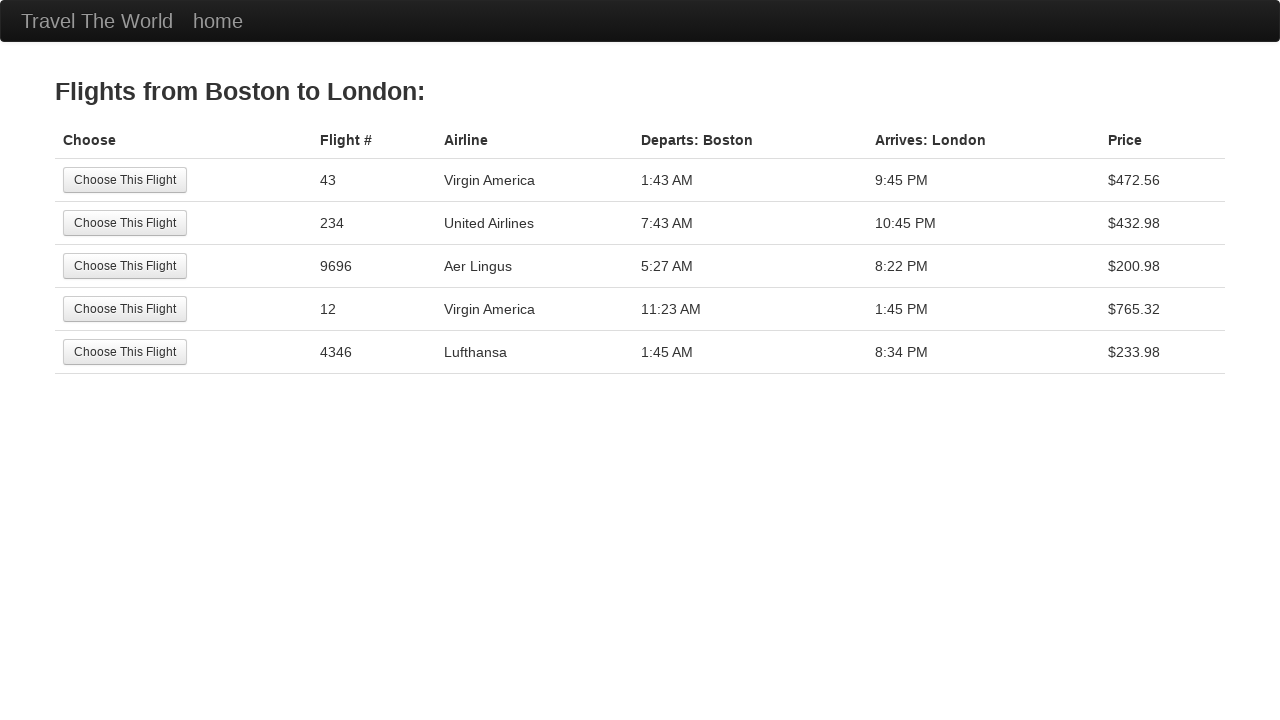

Selected flight number 3 at (125, 266) on tr:nth-child(3) .btn
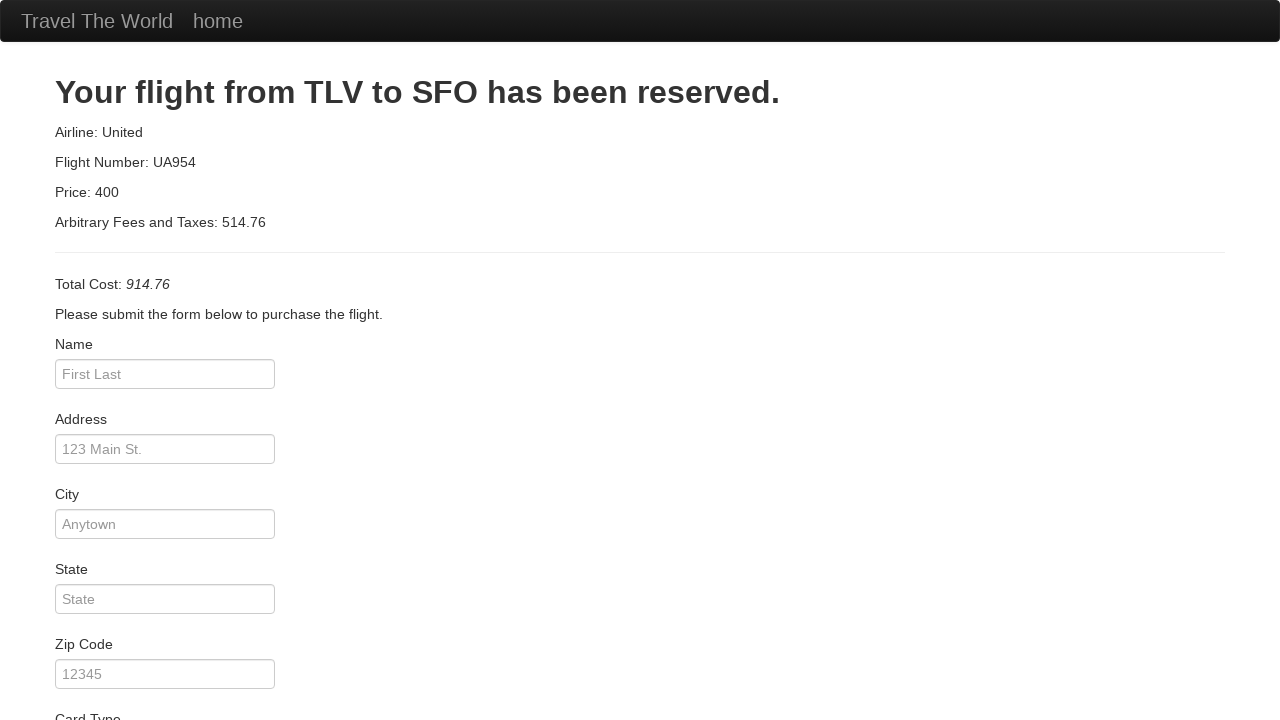

Entered passenger name: John Smith on #inputName
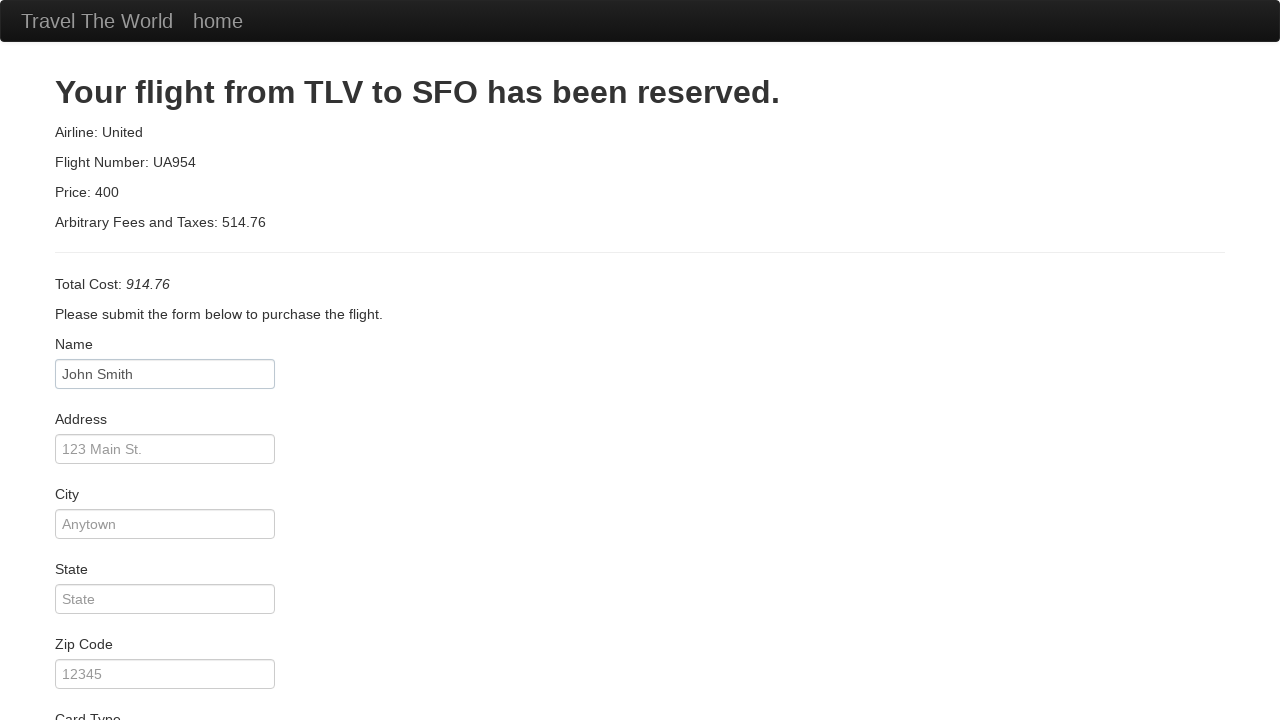

Entered address: 123 Main Street on #address
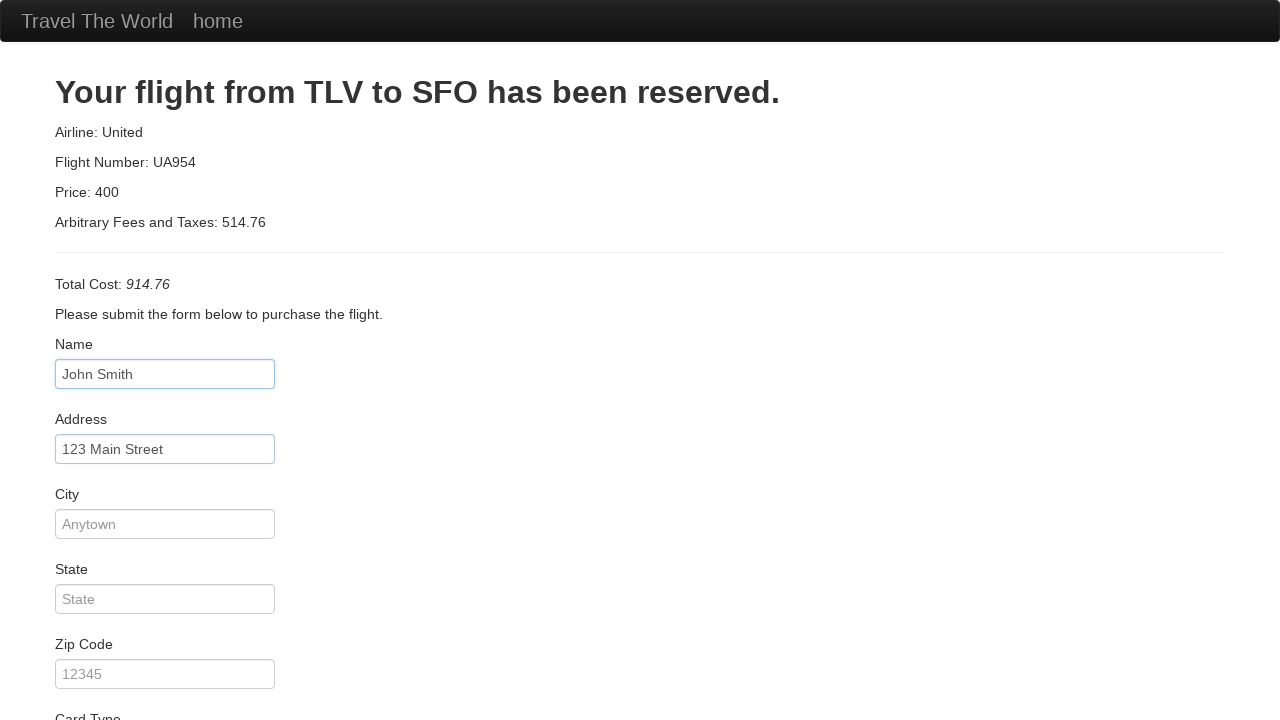

Entered city: Boston on #city
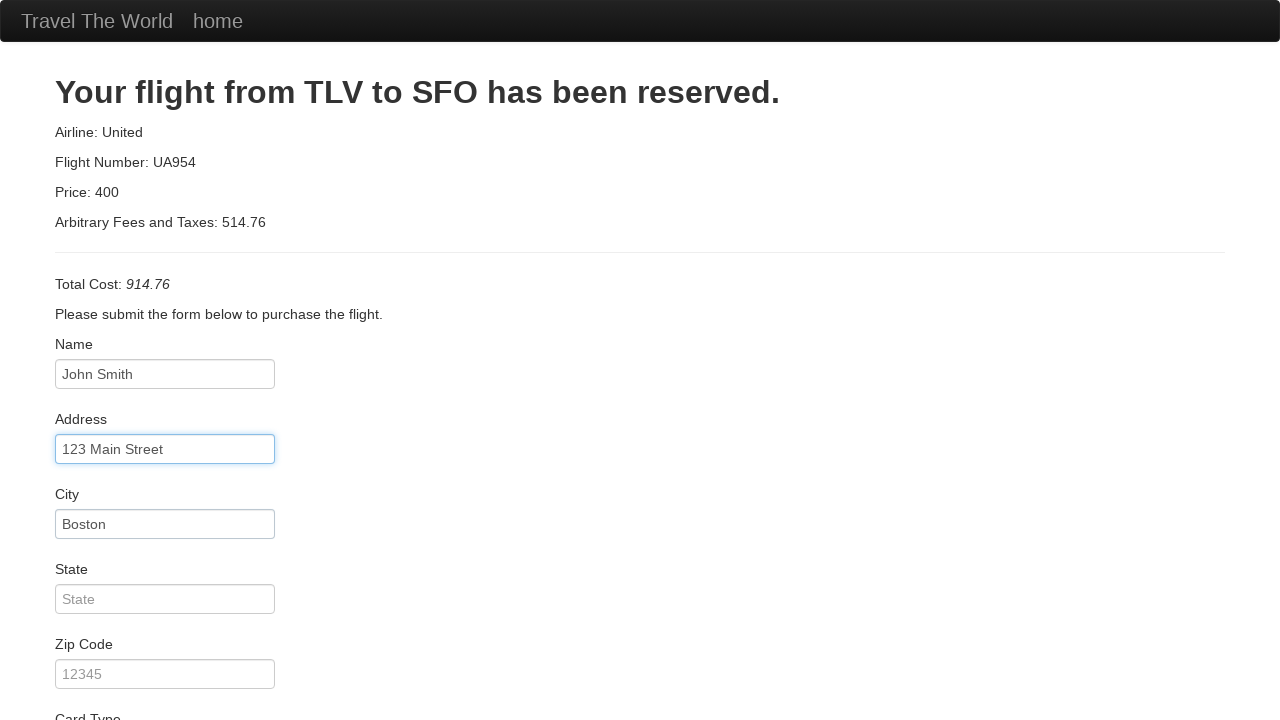

Entered state: MA on #state
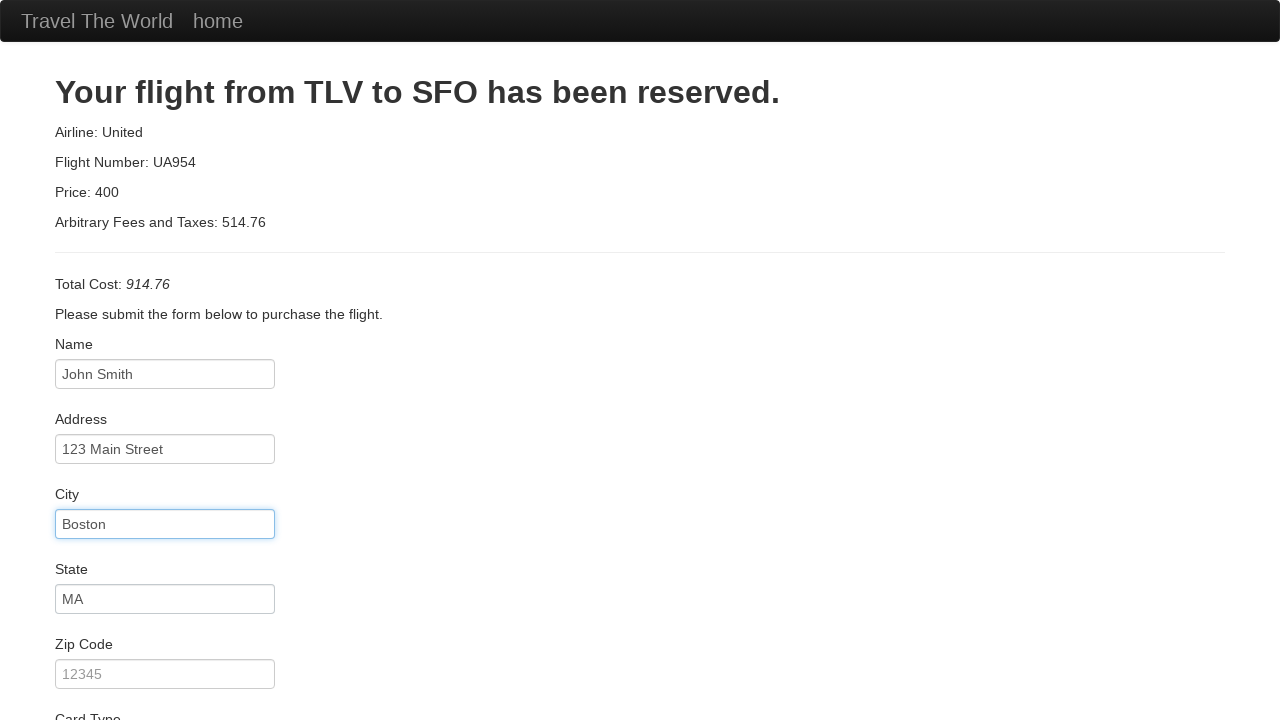

Entered zip code: 02134 on #zipCode
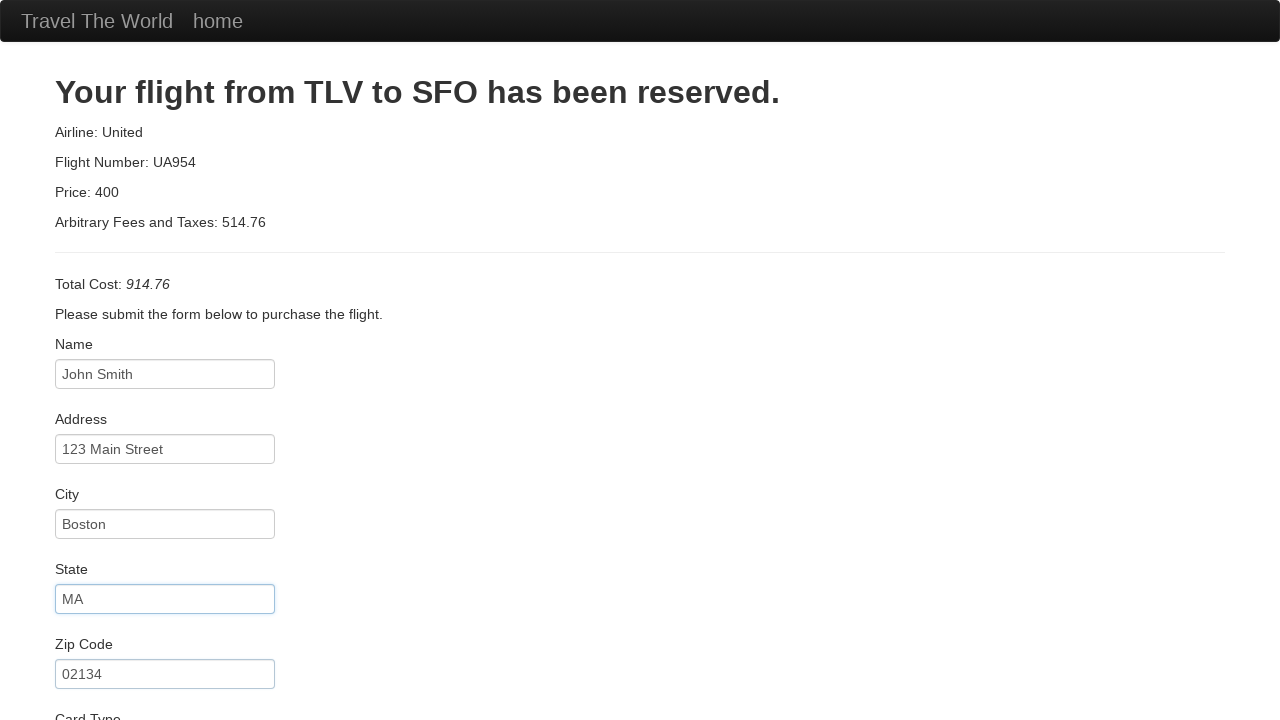

Selected card type: American Express on #cardType
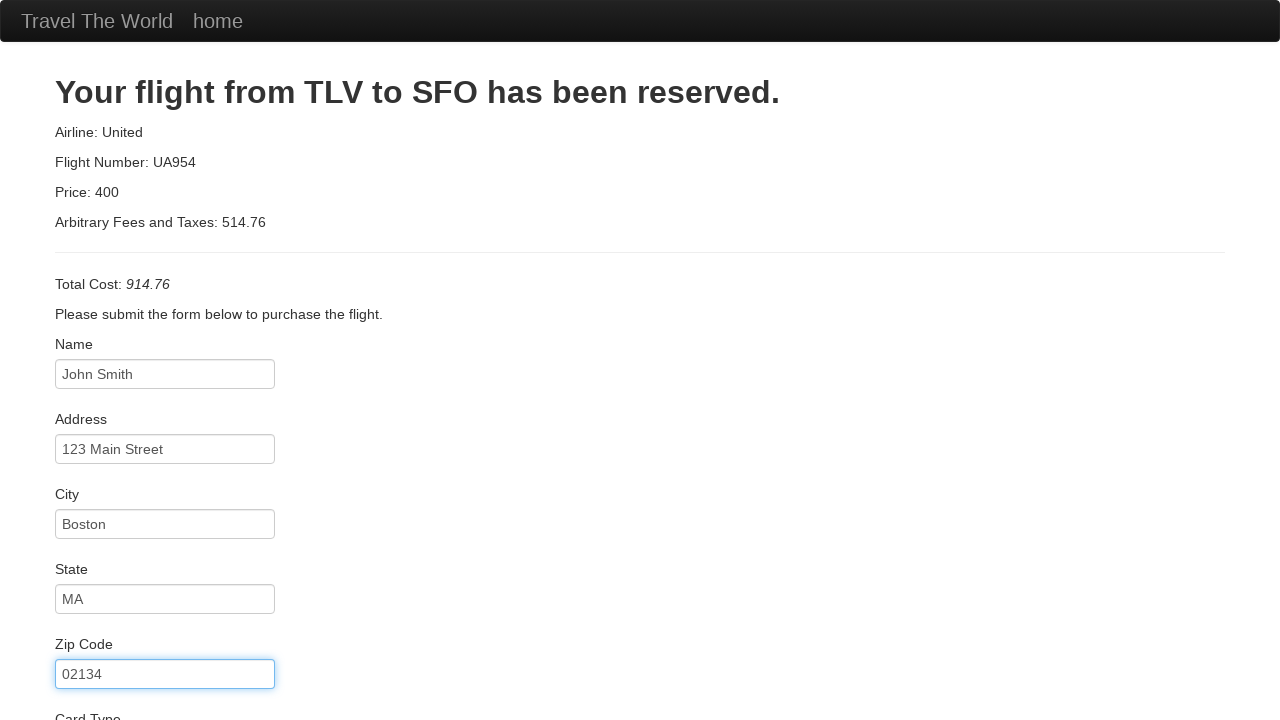

Entered credit card number on #creditCardNumber
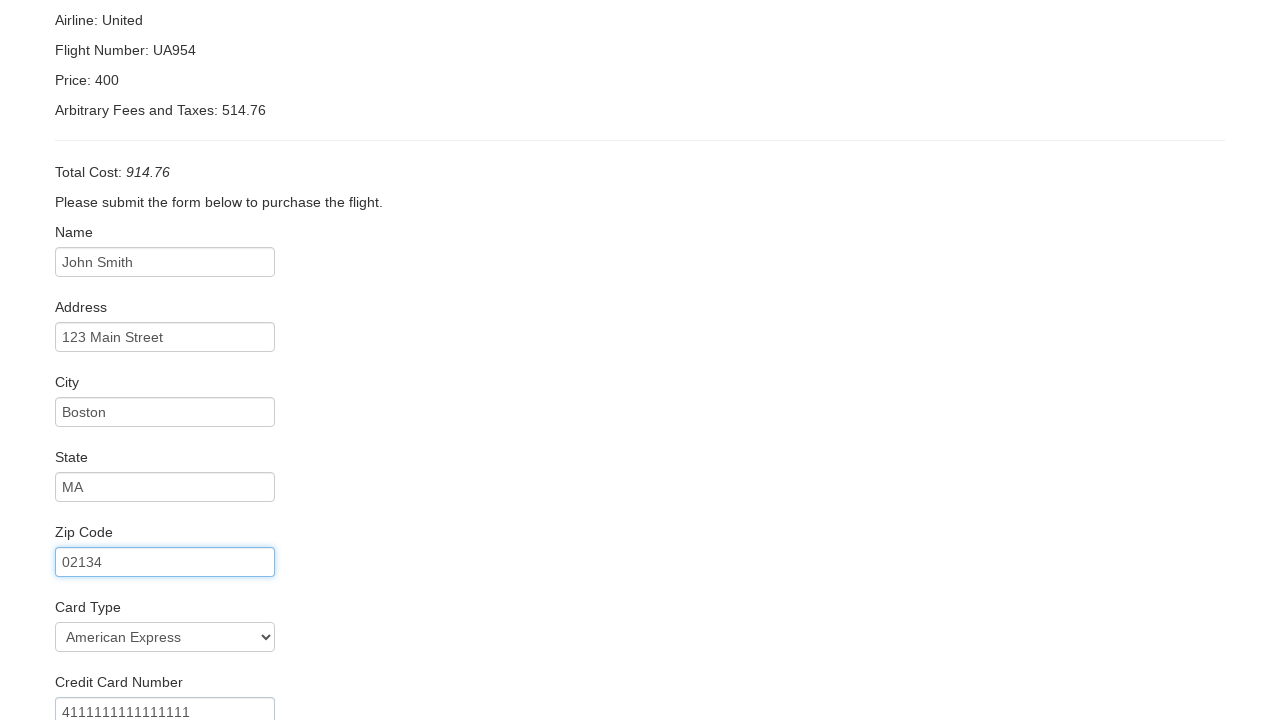

Entered credit card expiration month: 12 on #creditCardMonth
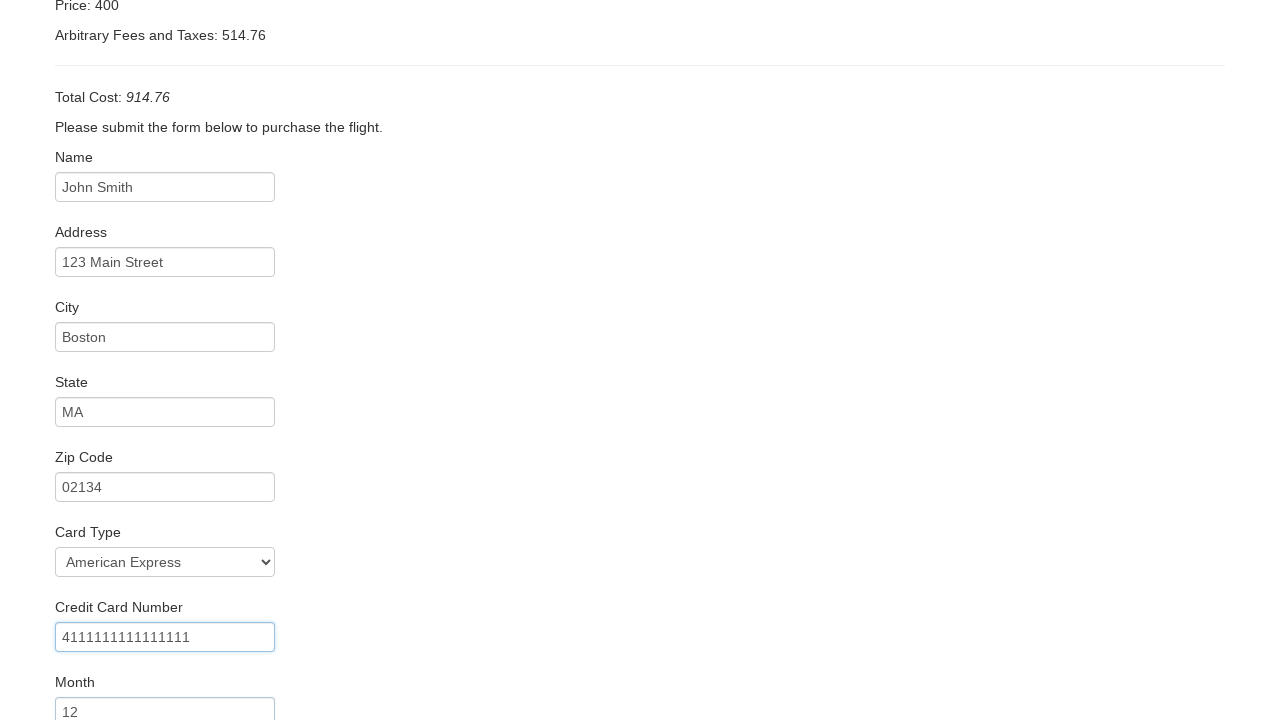

Entered credit card expiration year: 2025 on #creditCardYear
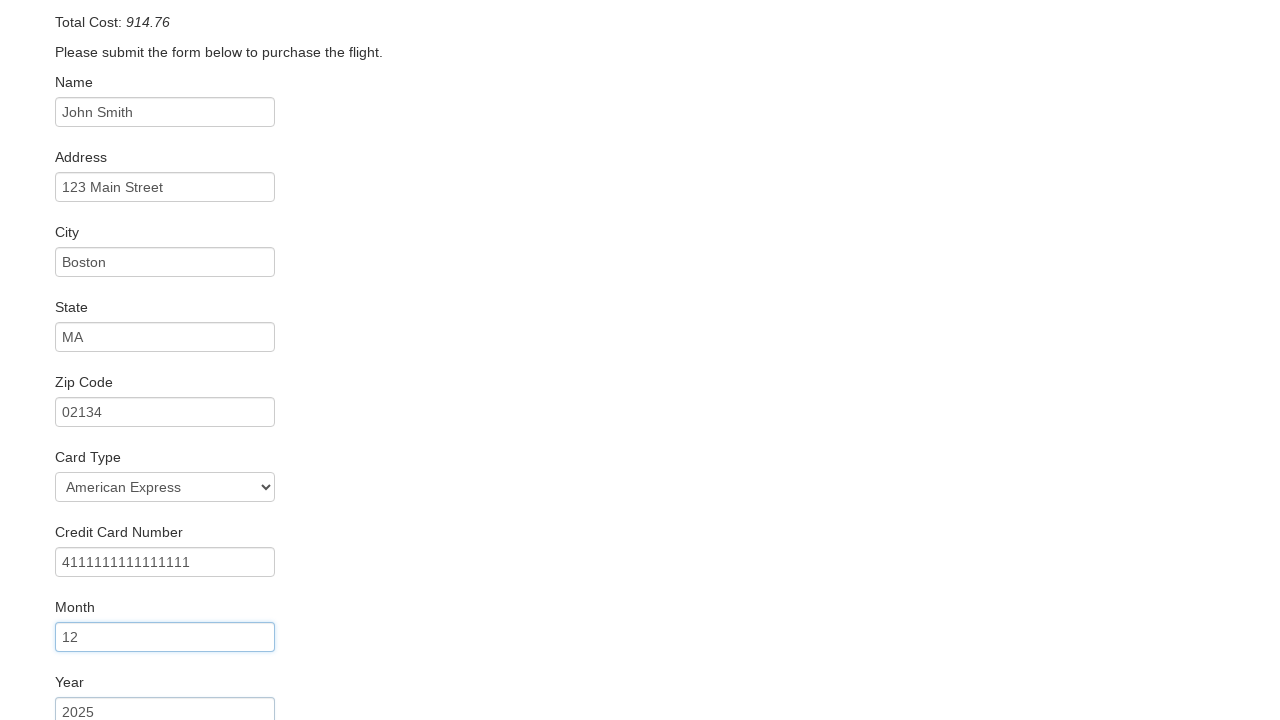

Entered name on card: John Smith on #nameOnCard
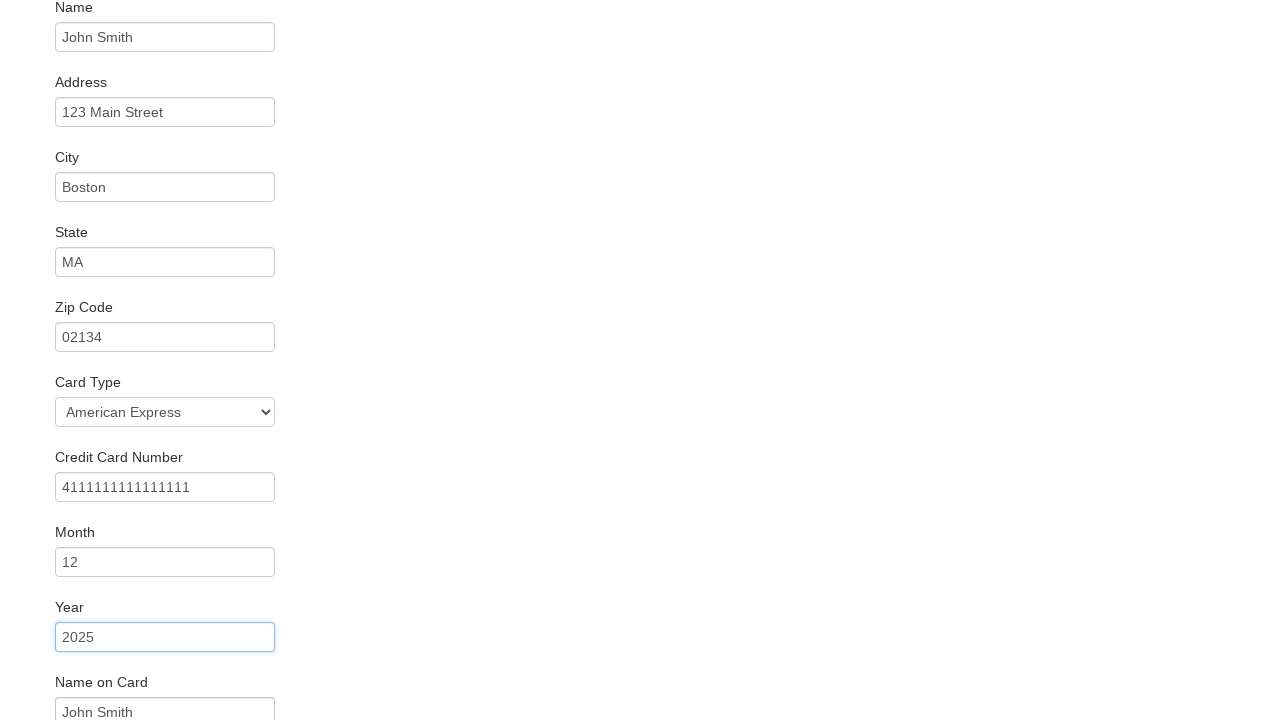

Clicked Purchase Flight button to submit booking at (118, 685) on .btn-primary
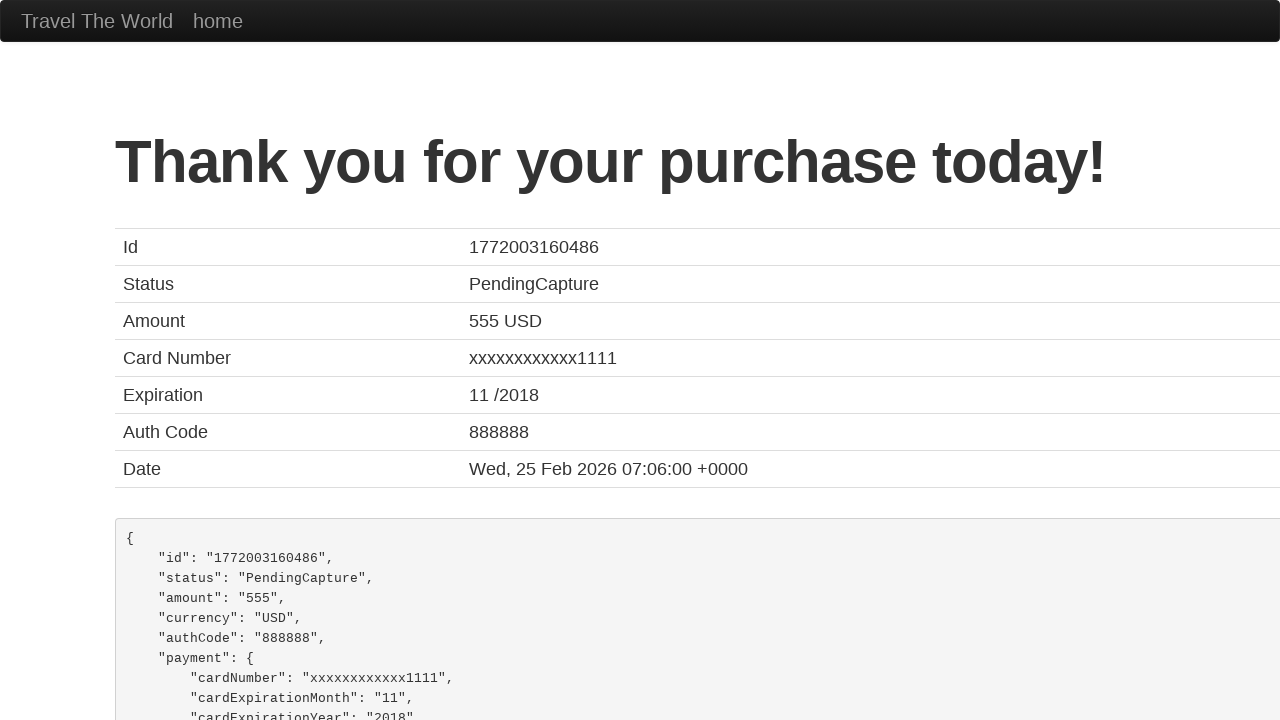

Booking confirmation page loaded
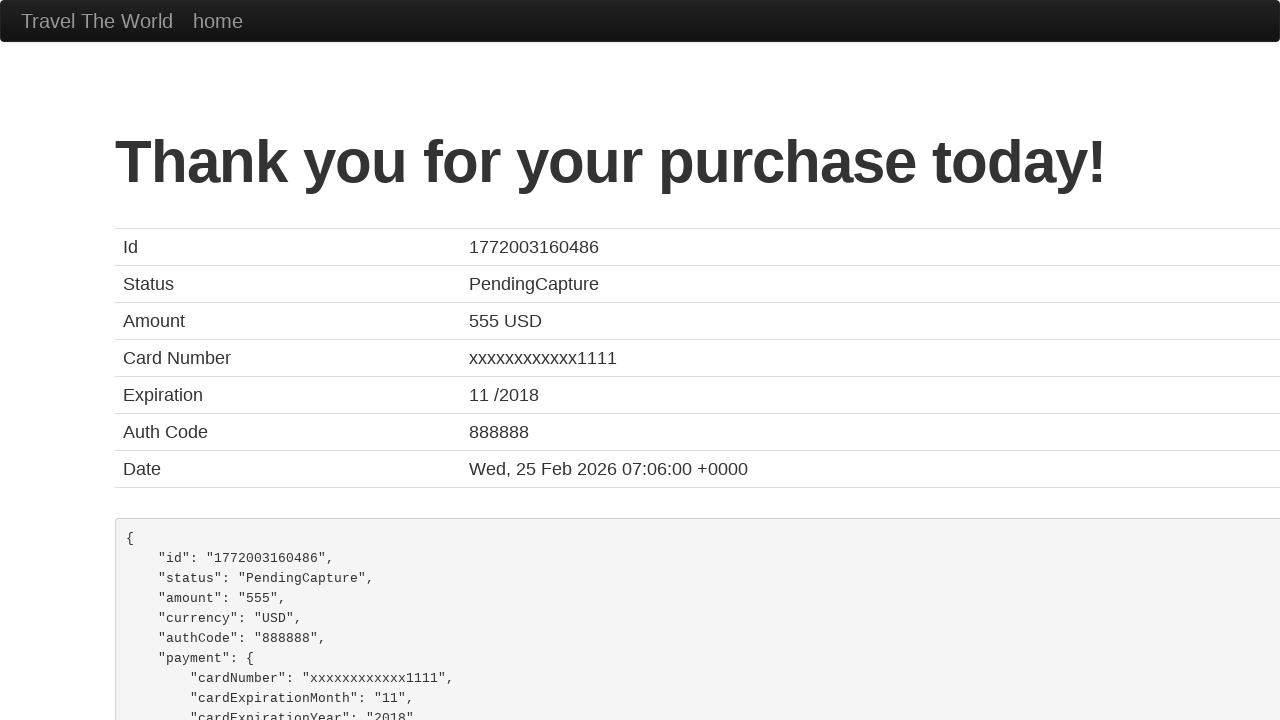

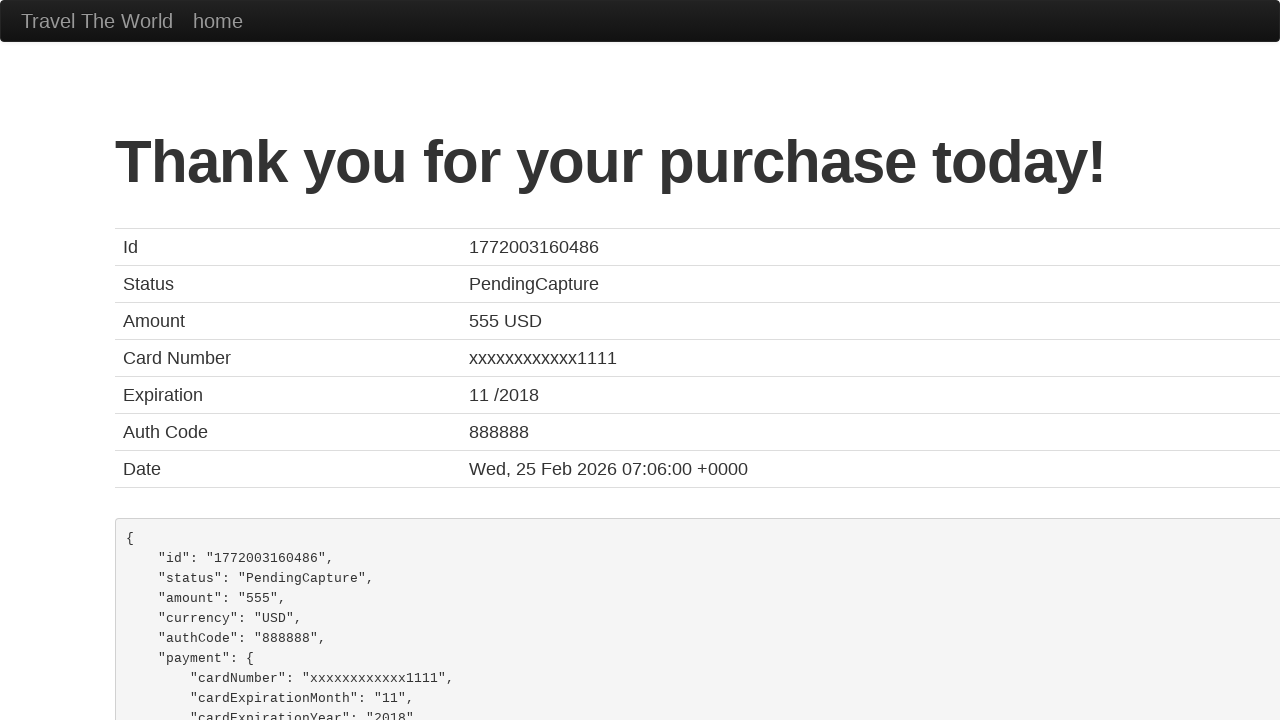